Tests JavaScript alert handling by clicking a button that triggers an alert, accepting the alert, reading a displayed value, calculating a result using a mathematical formula, filling in the answer field, and submitting the form.

Starting URL: http://suninjuly.github.io/alert_accept.html

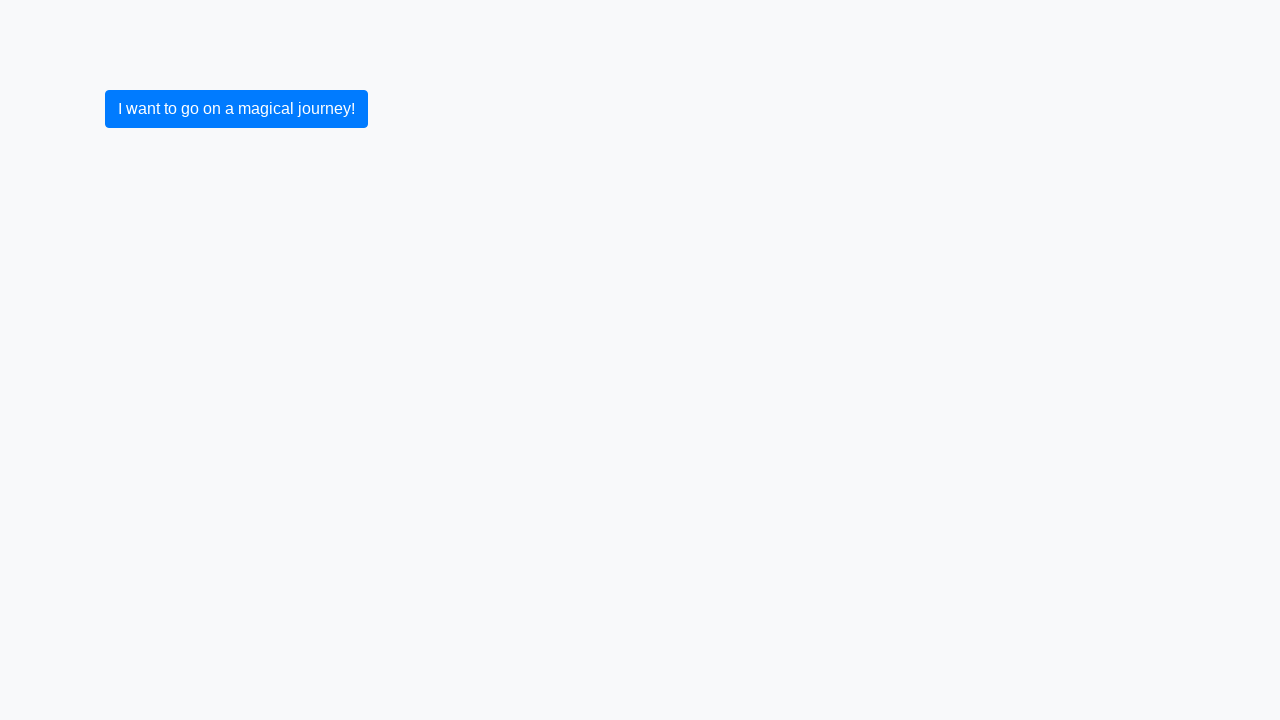

Clicked button to trigger JavaScript alert at (236, 109) on button.btn
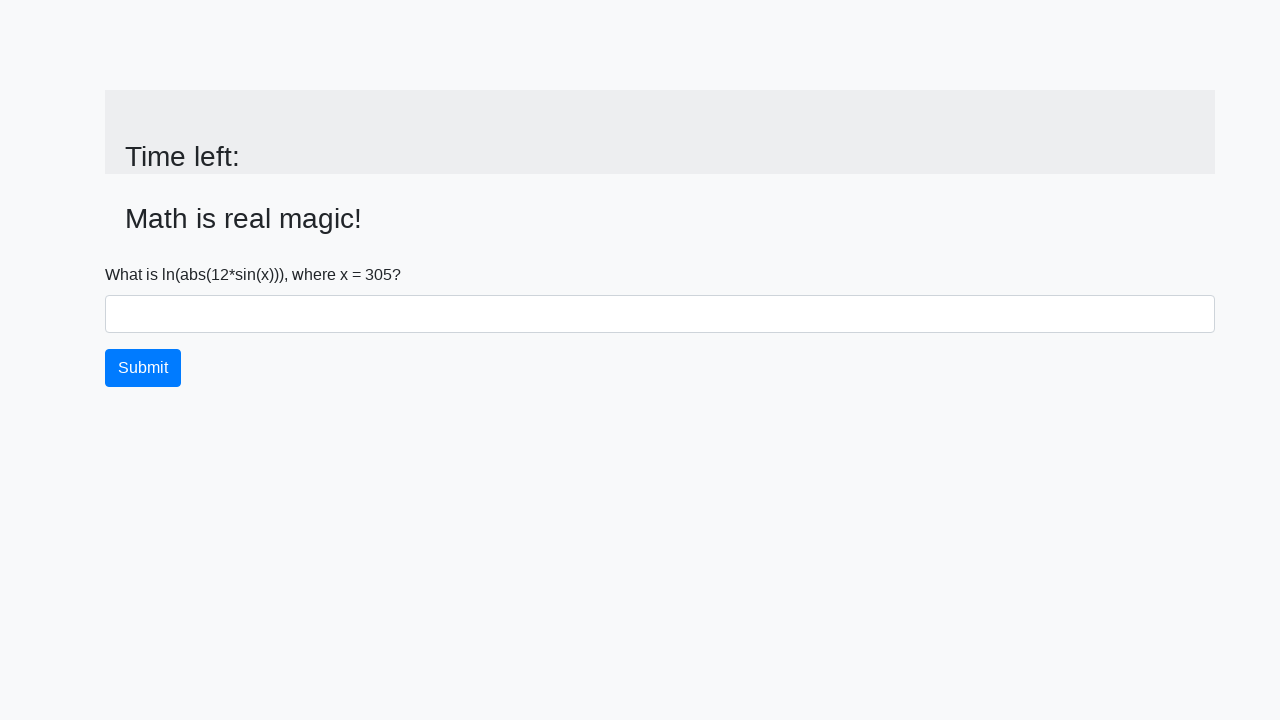

Retrieved x value from page: 305
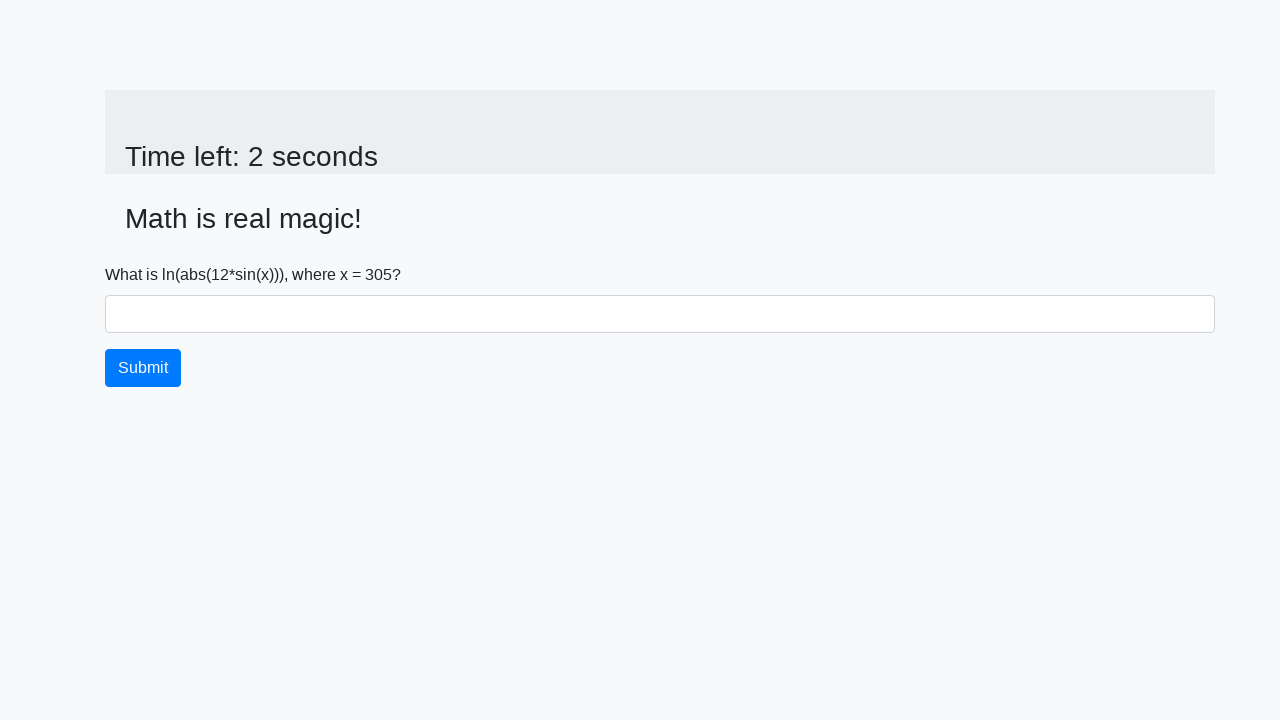

Calculated result using formula: 1.147036450101621
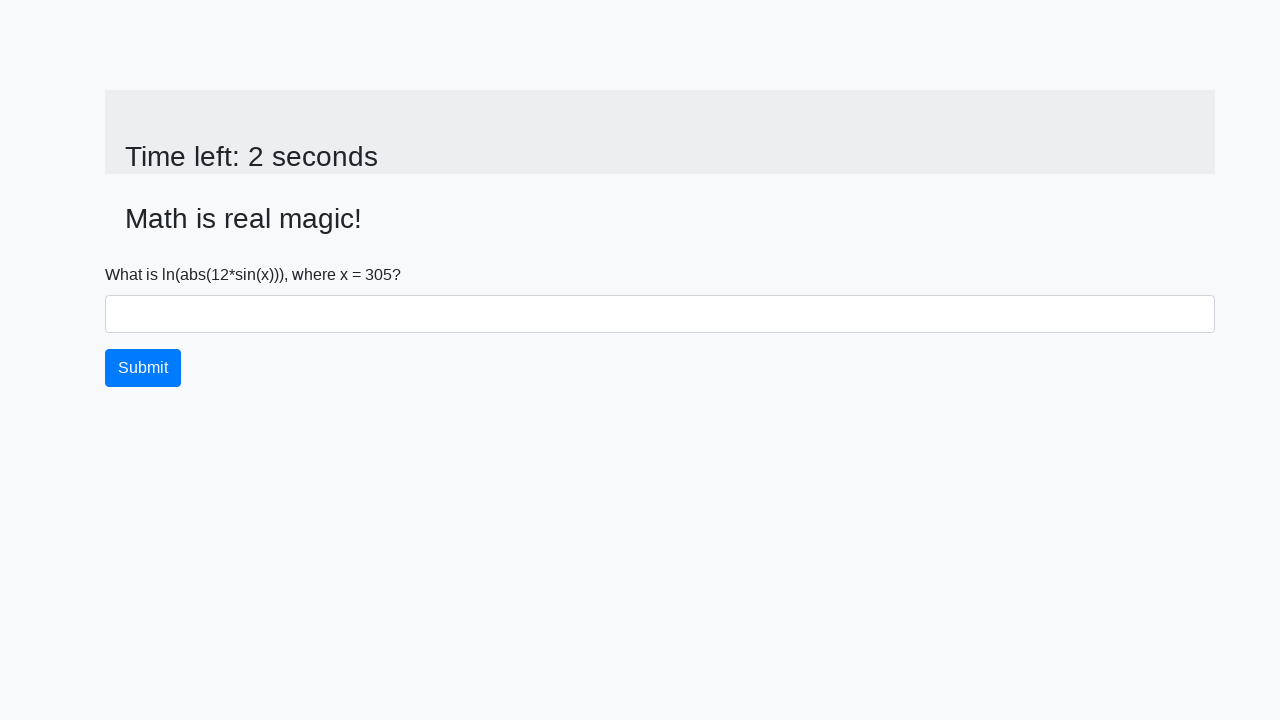

Filled answer field with calculated value: 1.147036450101621 on #answer
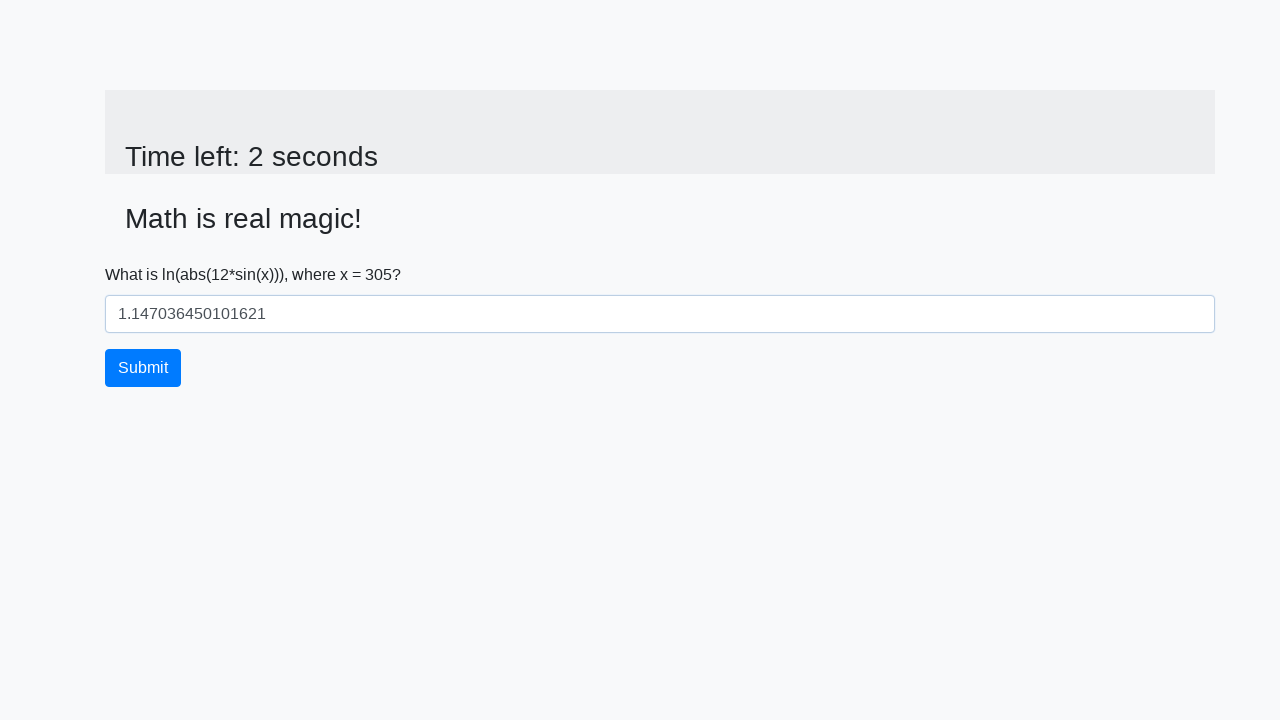

Clicked submit button to submit the form at (143, 368) on button.btn
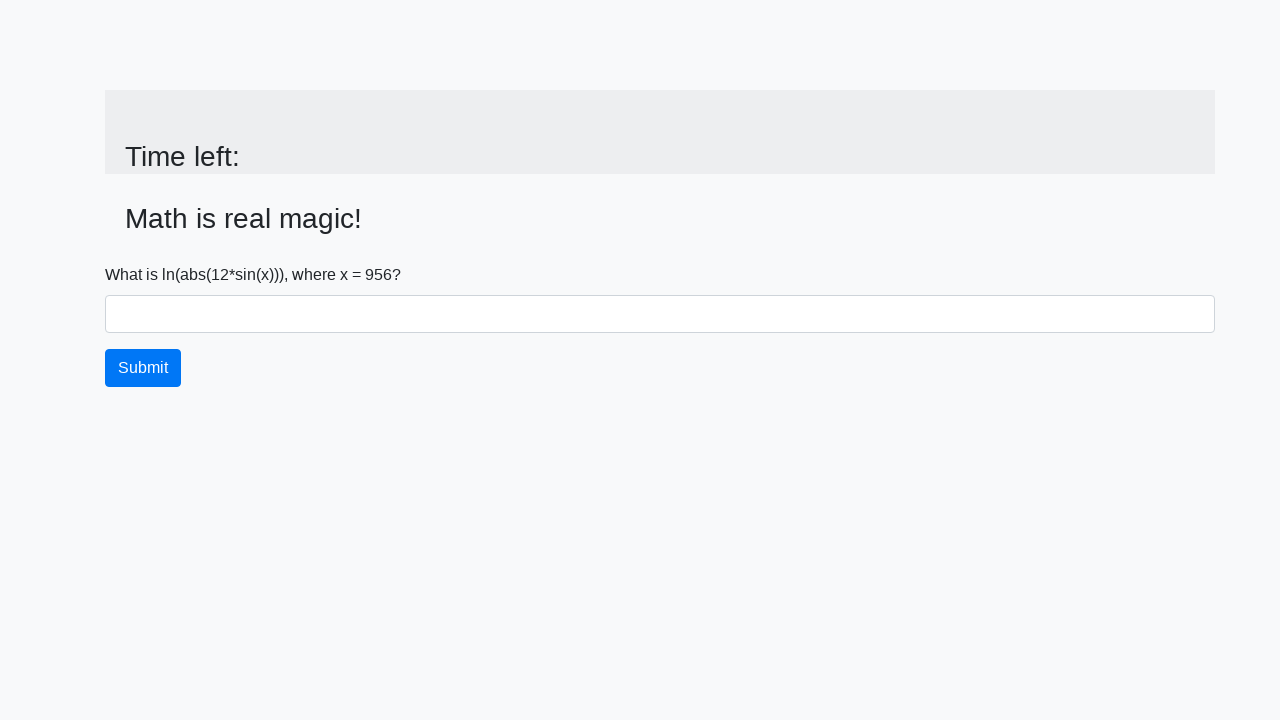

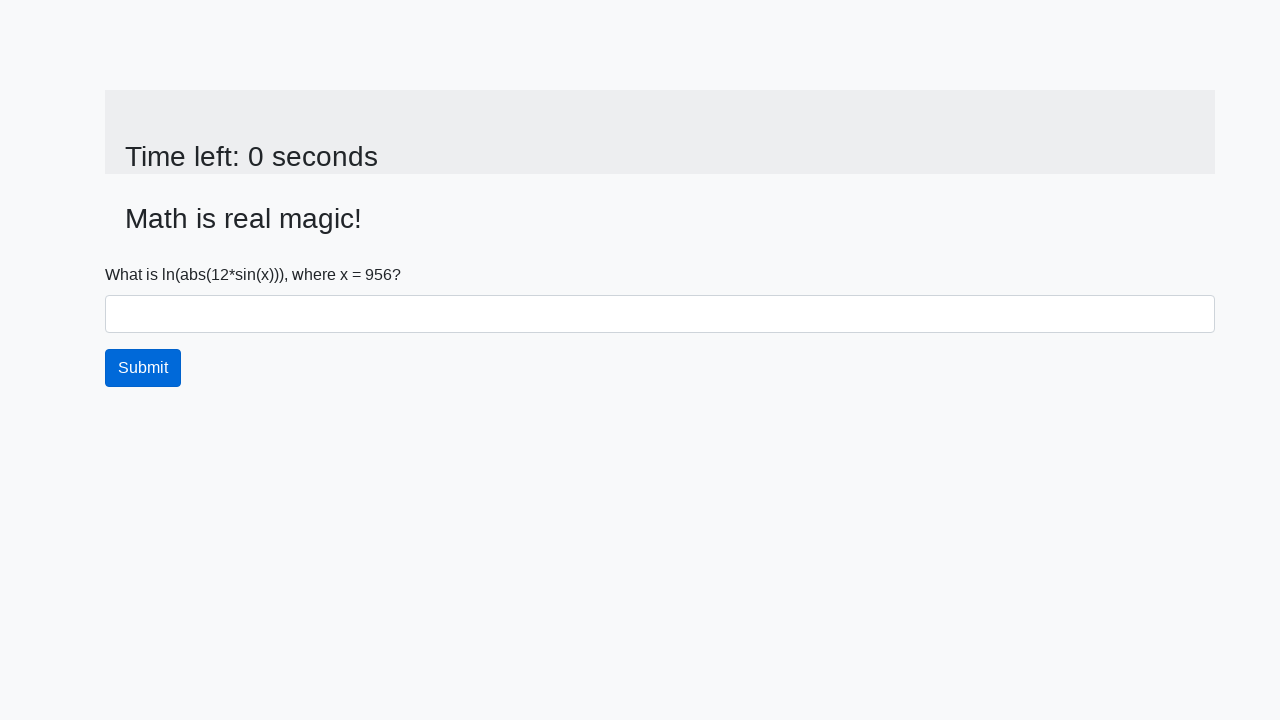